Tests that a todo item is removed when edited to an empty string

Starting URL: https://demo.playwright.dev/todomvc

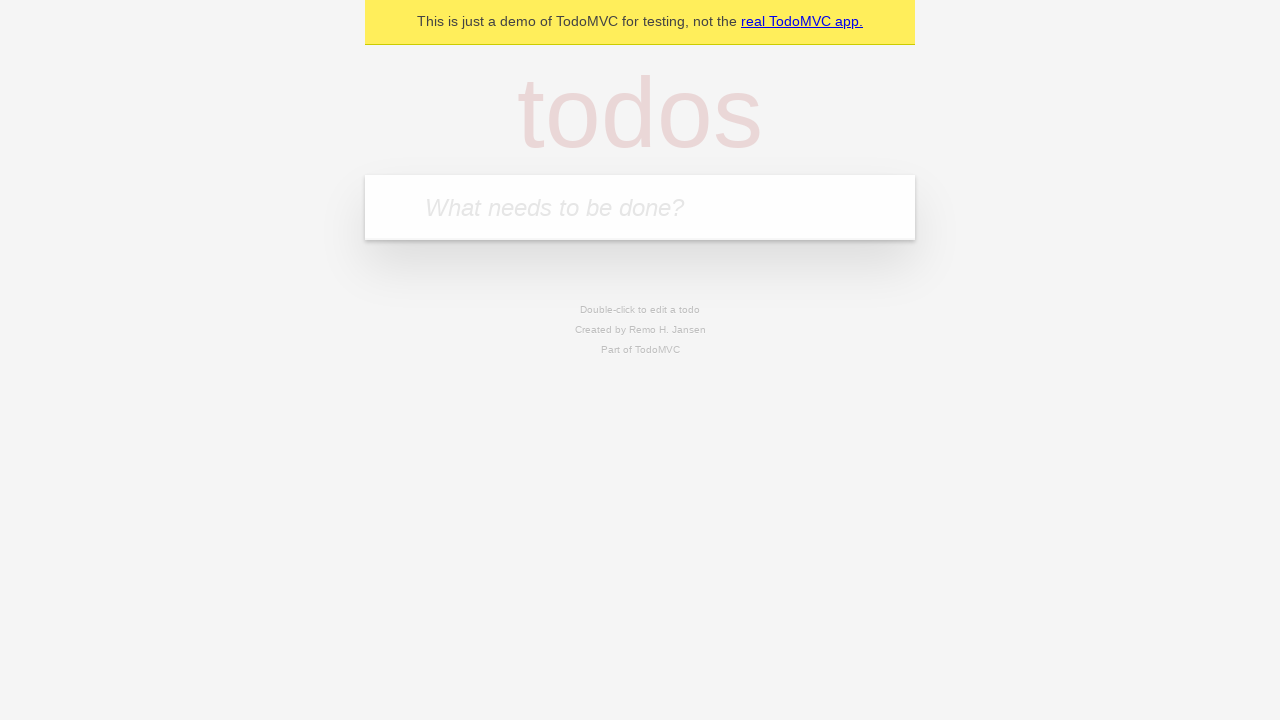

Filled todo input with 'buy some cheese' on internal:attr=[placeholder="What needs to be done?"i]
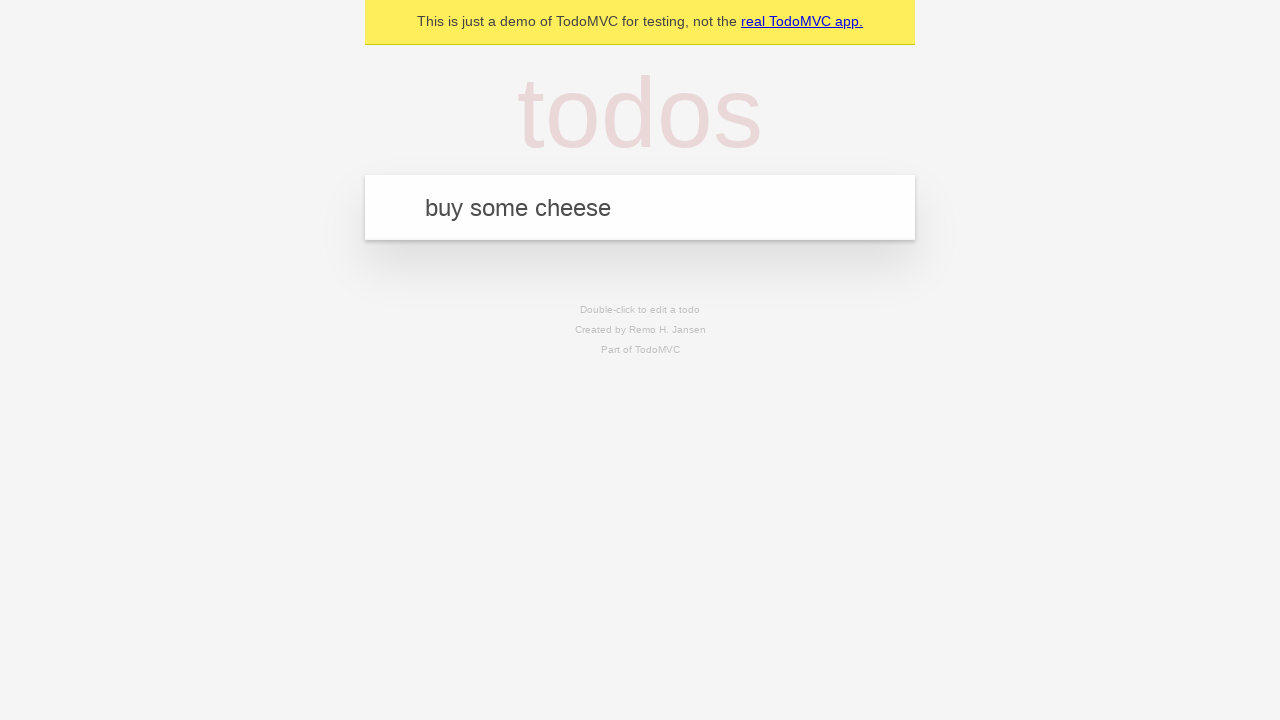

Pressed Enter to add first todo item on internal:attr=[placeholder="What needs to be done?"i]
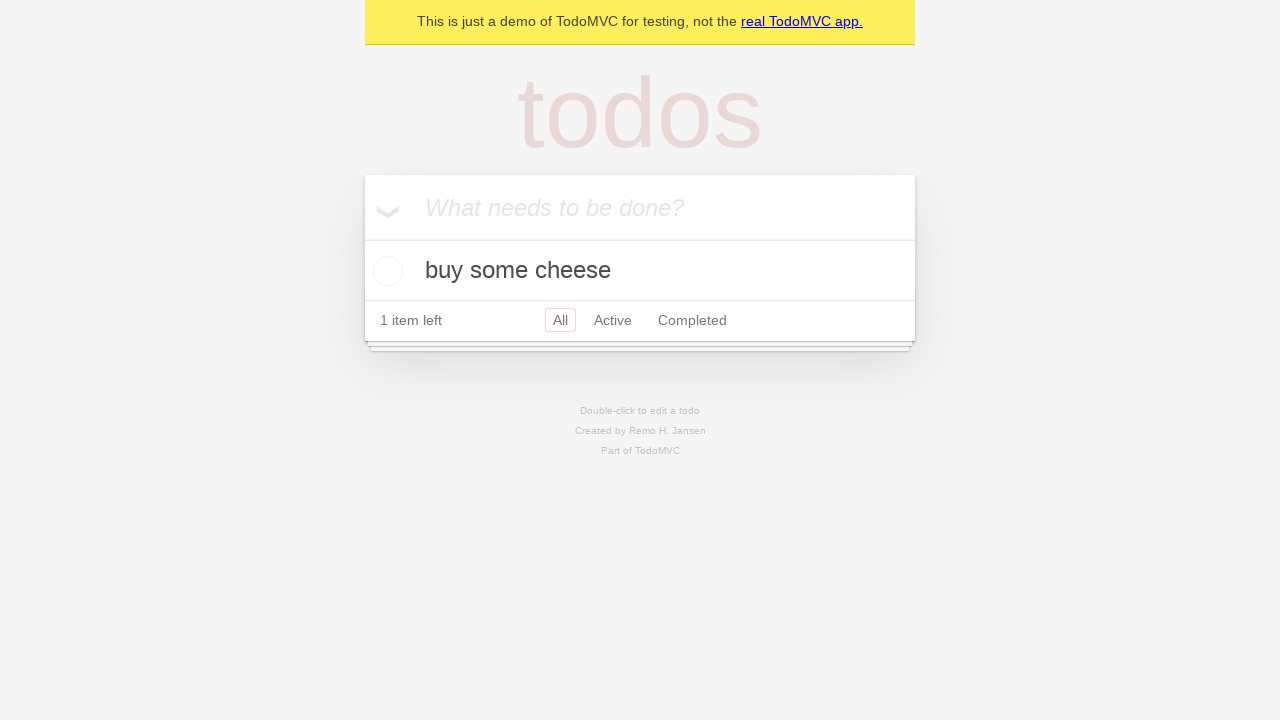

Filled todo input with 'feed the cat' on internal:attr=[placeholder="What needs to be done?"i]
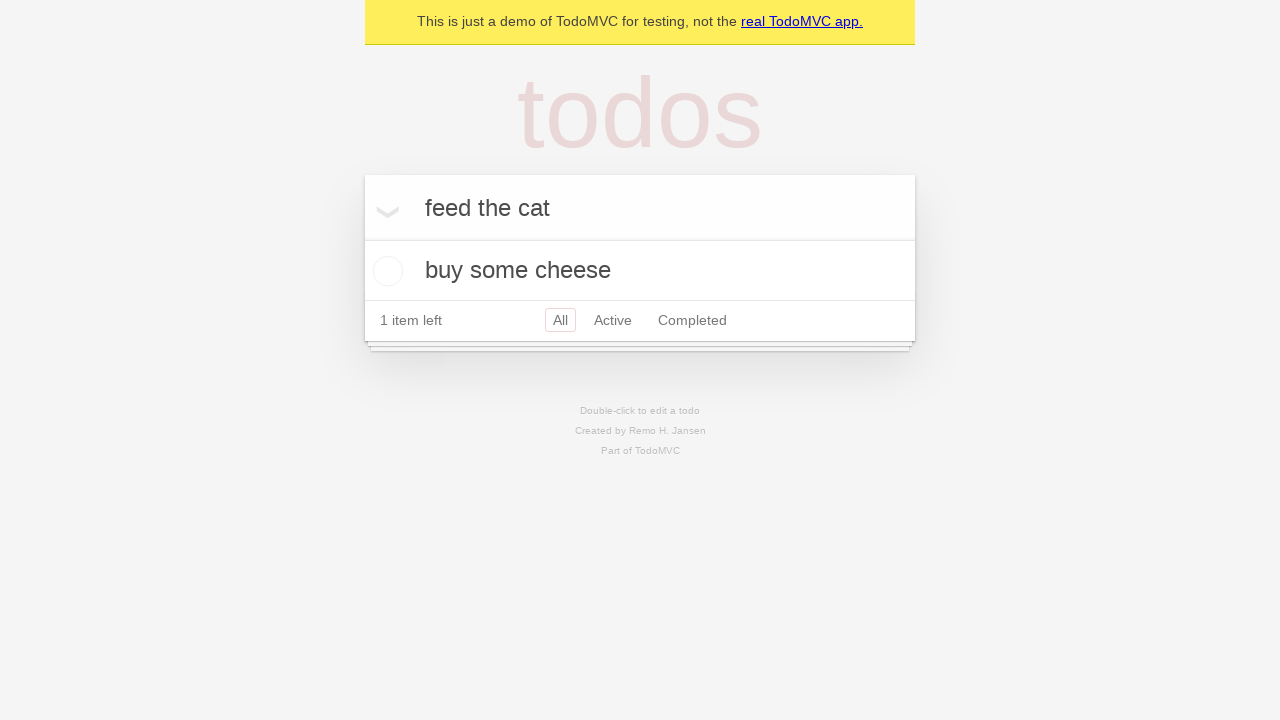

Pressed Enter to add second todo item on internal:attr=[placeholder="What needs to be done?"i]
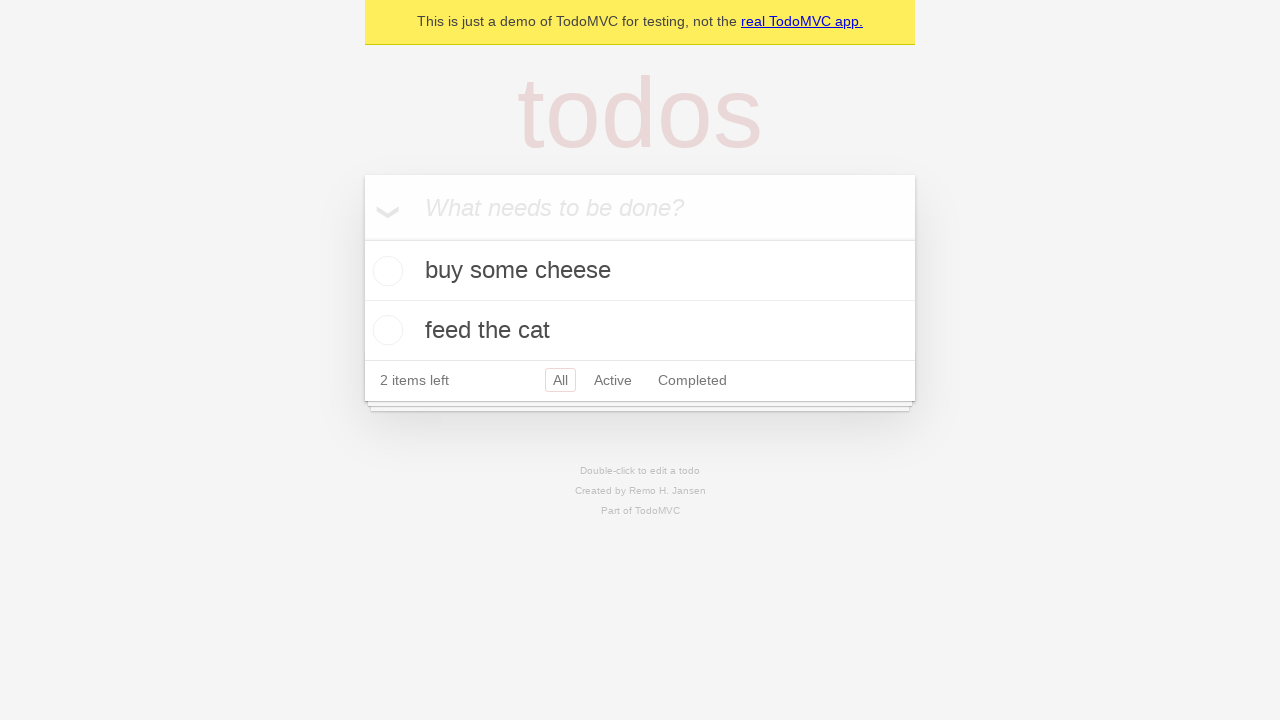

Filled todo input with 'book a doctors appointment' on internal:attr=[placeholder="What needs to be done?"i]
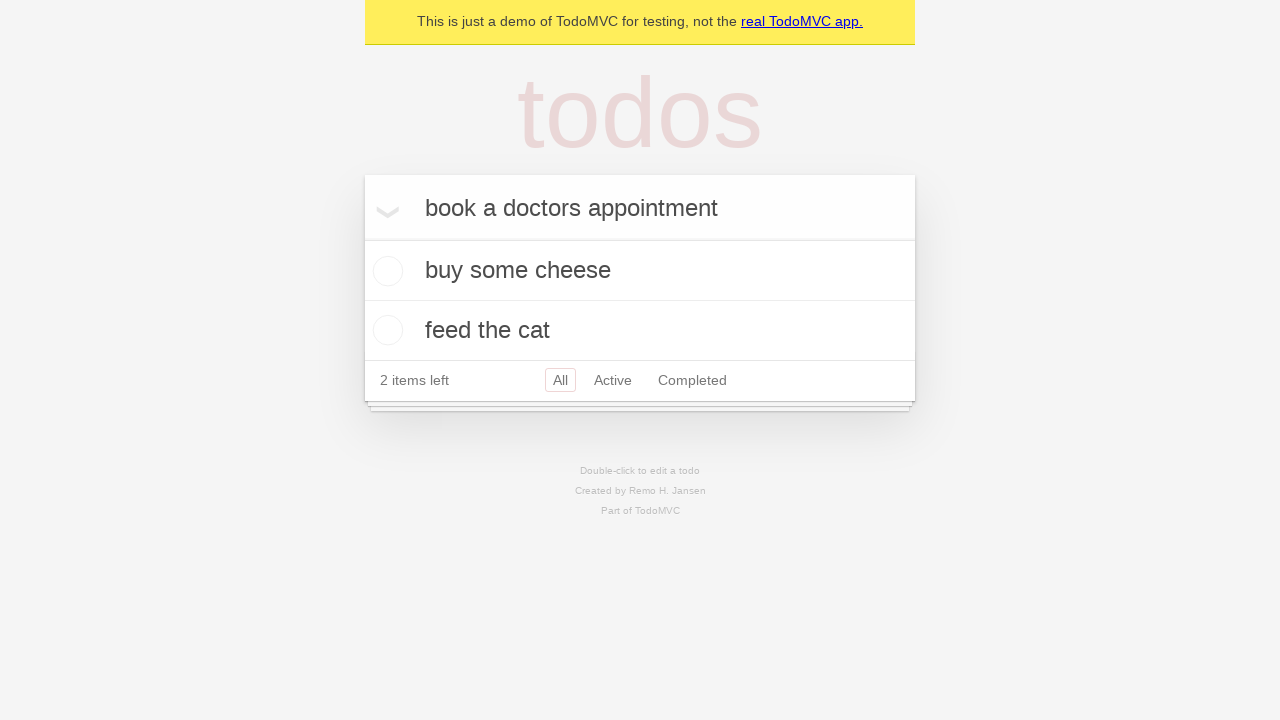

Pressed Enter to add third todo item on internal:attr=[placeholder="What needs to be done?"i]
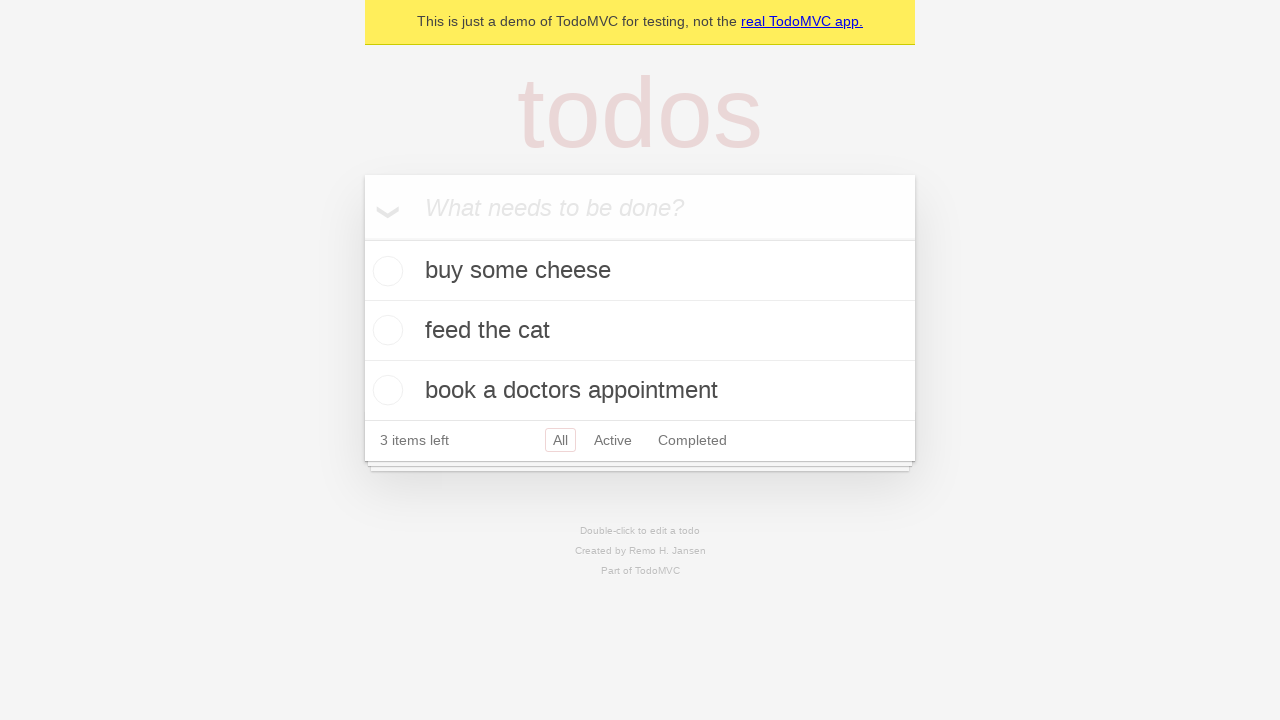

Double-clicked second todo item to enter edit mode at (640, 331) on internal:testid=[data-testid="todo-item"s] >> nth=1
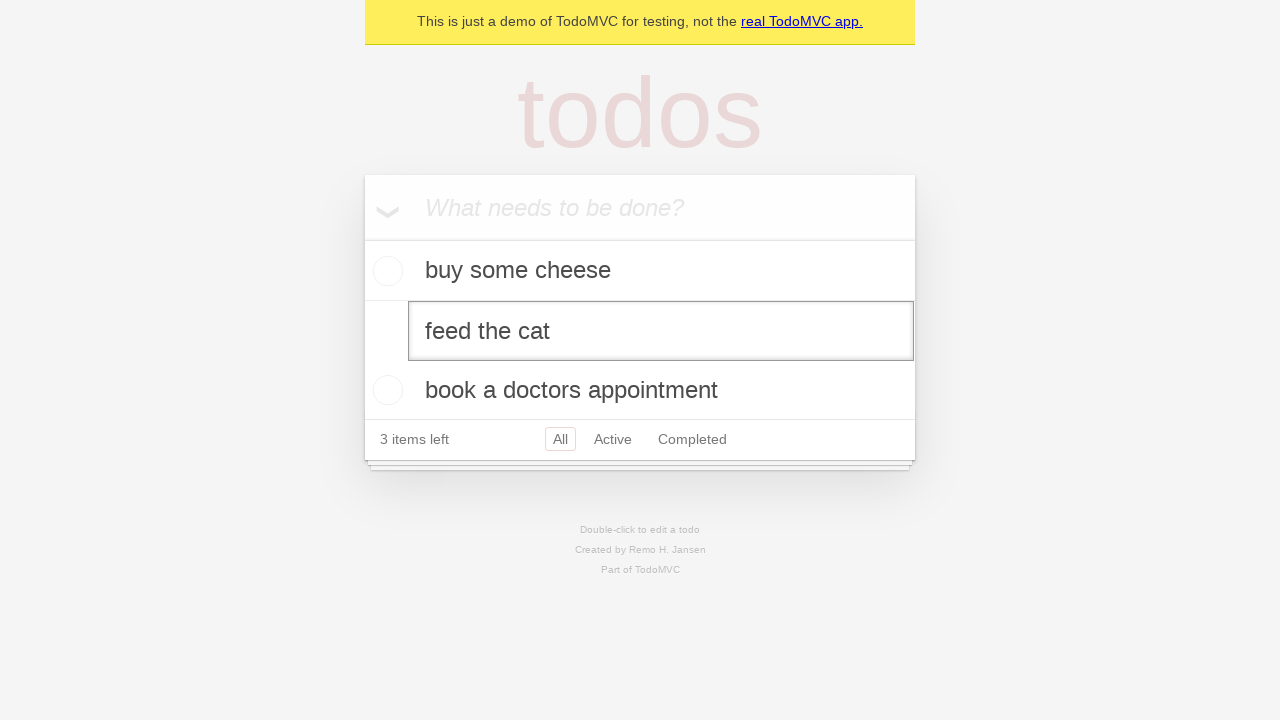

Cleared the edit textbox by filling with empty string on internal:testid=[data-testid="todo-item"s] >> nth=1 >> internal:role=textbox[nam
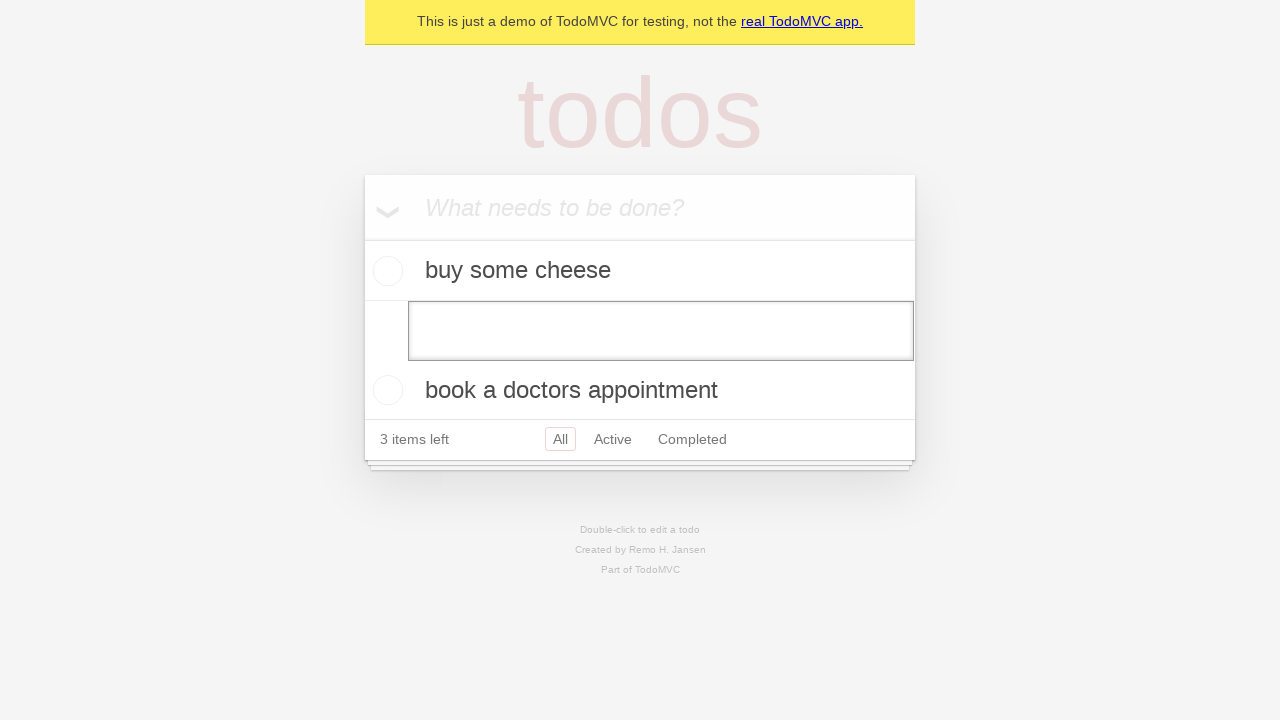

Pressed Enter to confirm deletion of empty todo item on internal:testid=[data-testid="todo-item"s] >> nth=1 >> internal:role=textbox[nam
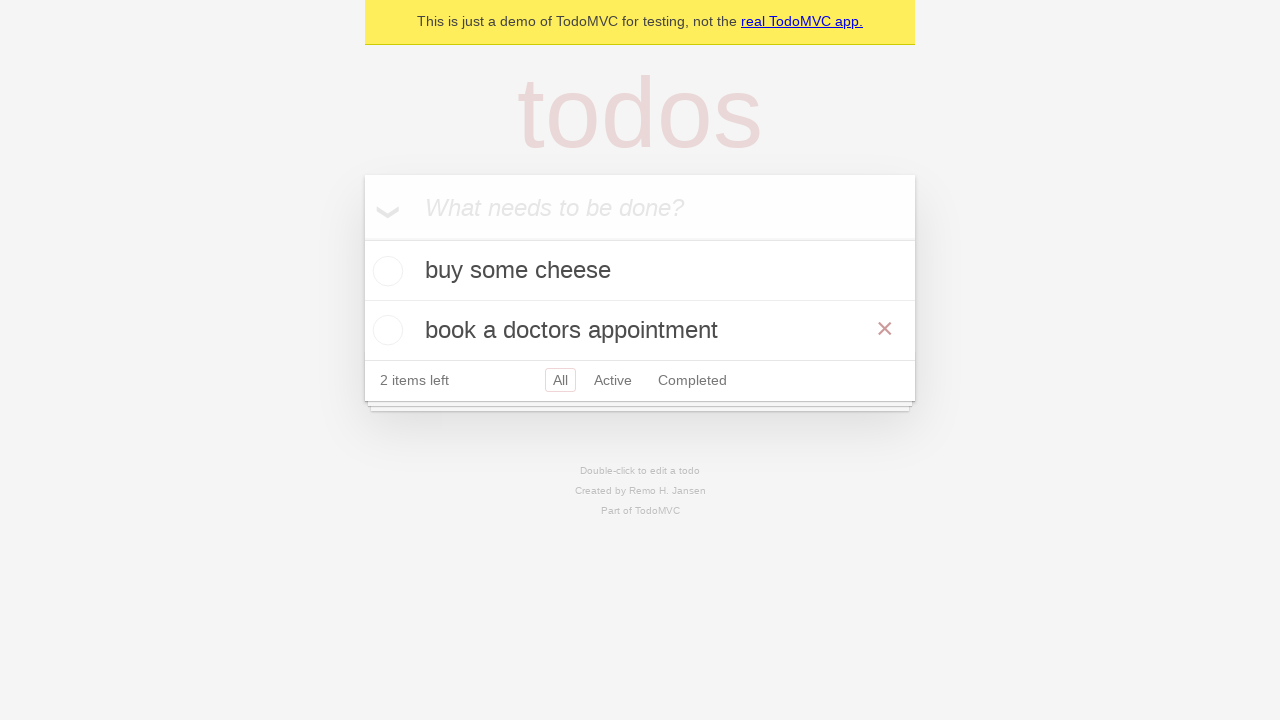

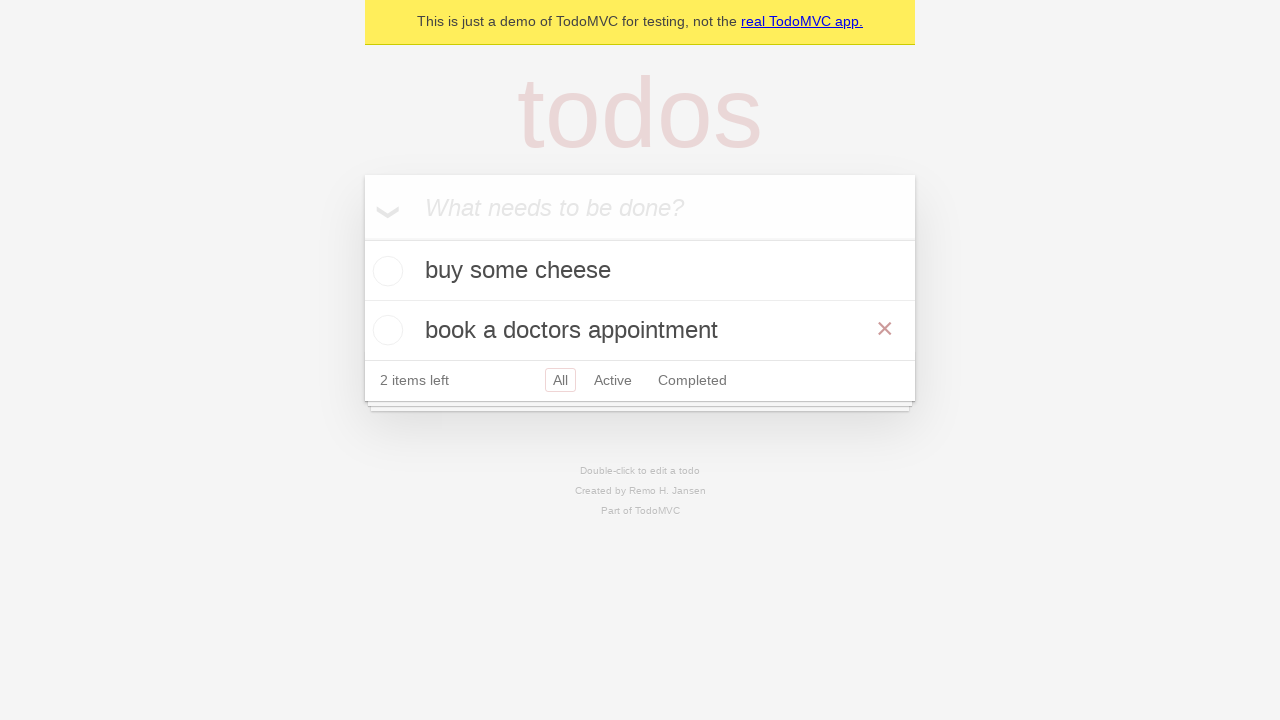